Tests drag and drop functionality on the jQuery UI demo page by switching to an iframe, dragging an element to a drop target, then switching back to verify the page title.

Starting URL: https://jqueryui.com/droppable/

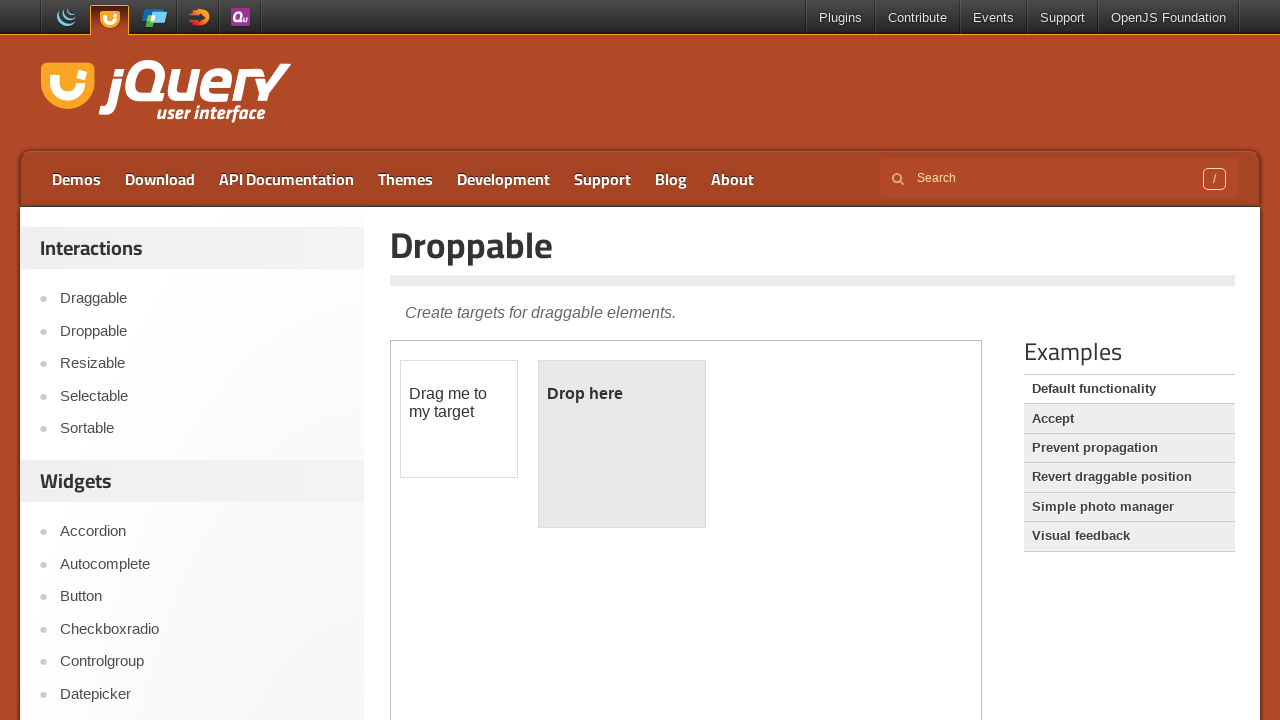

Waited for iframe.demo-frame to be present
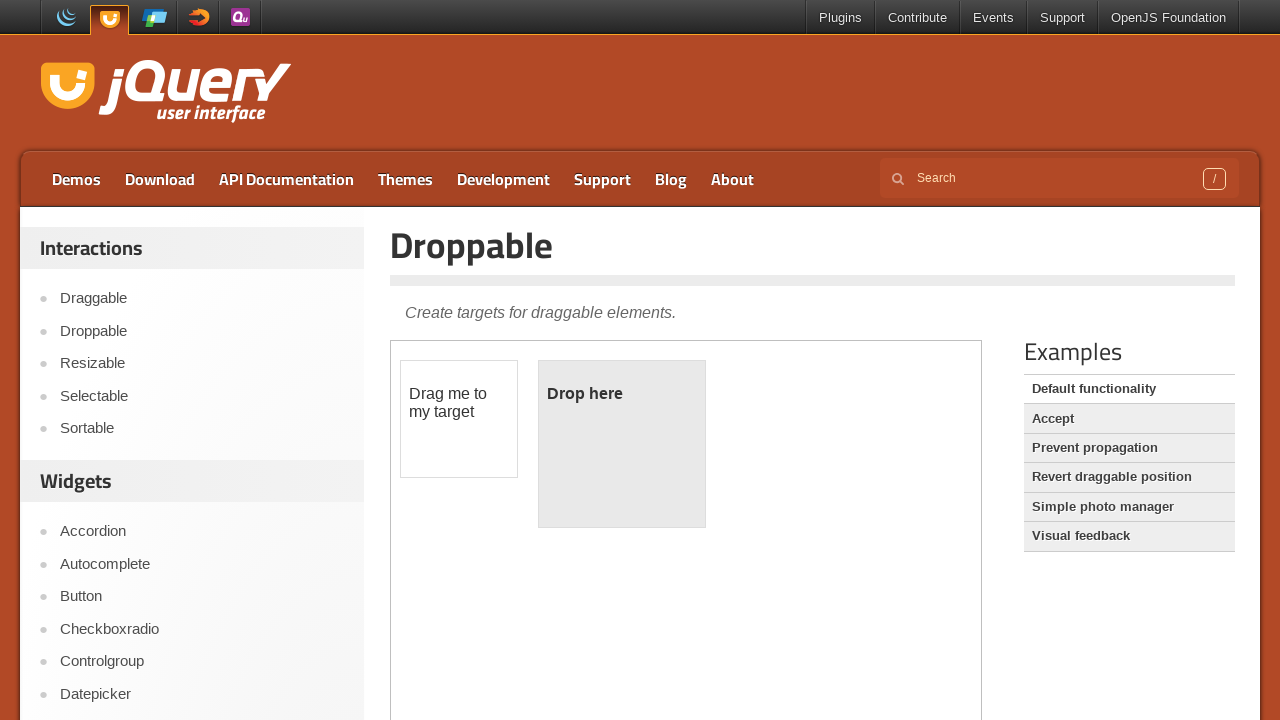

Located the demo-frame iframe
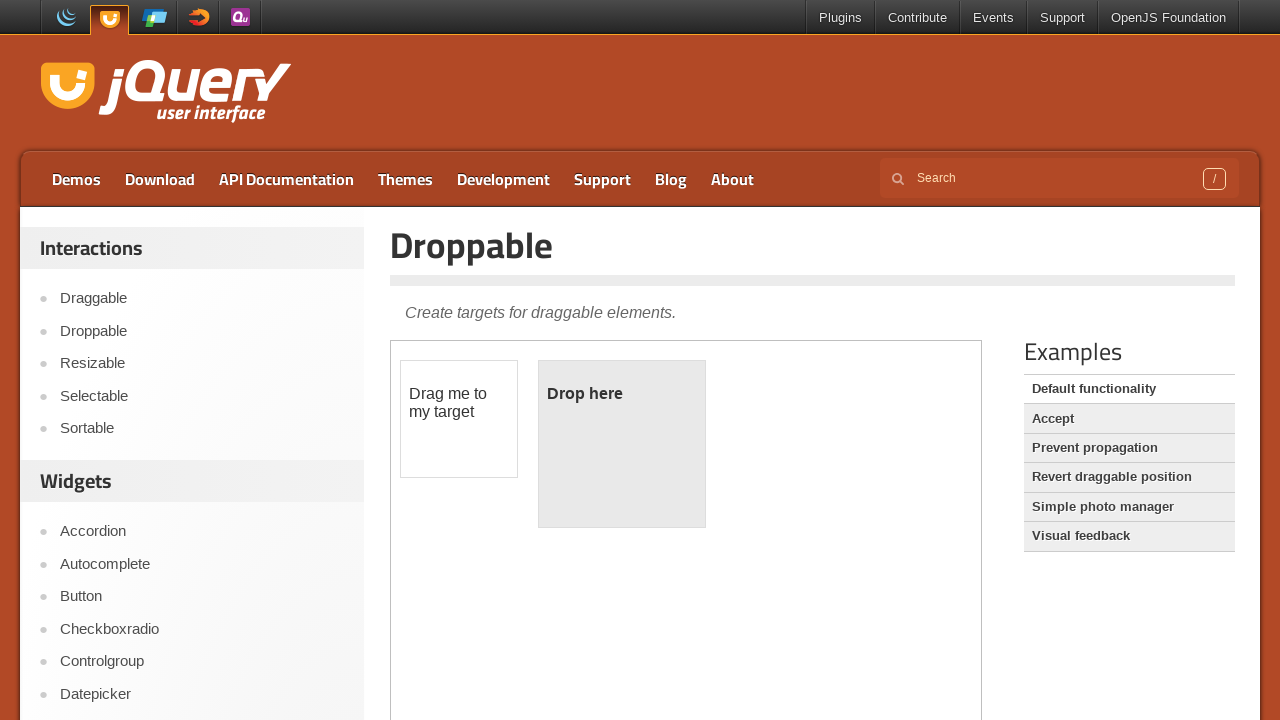

Located the draggable element within the iframe
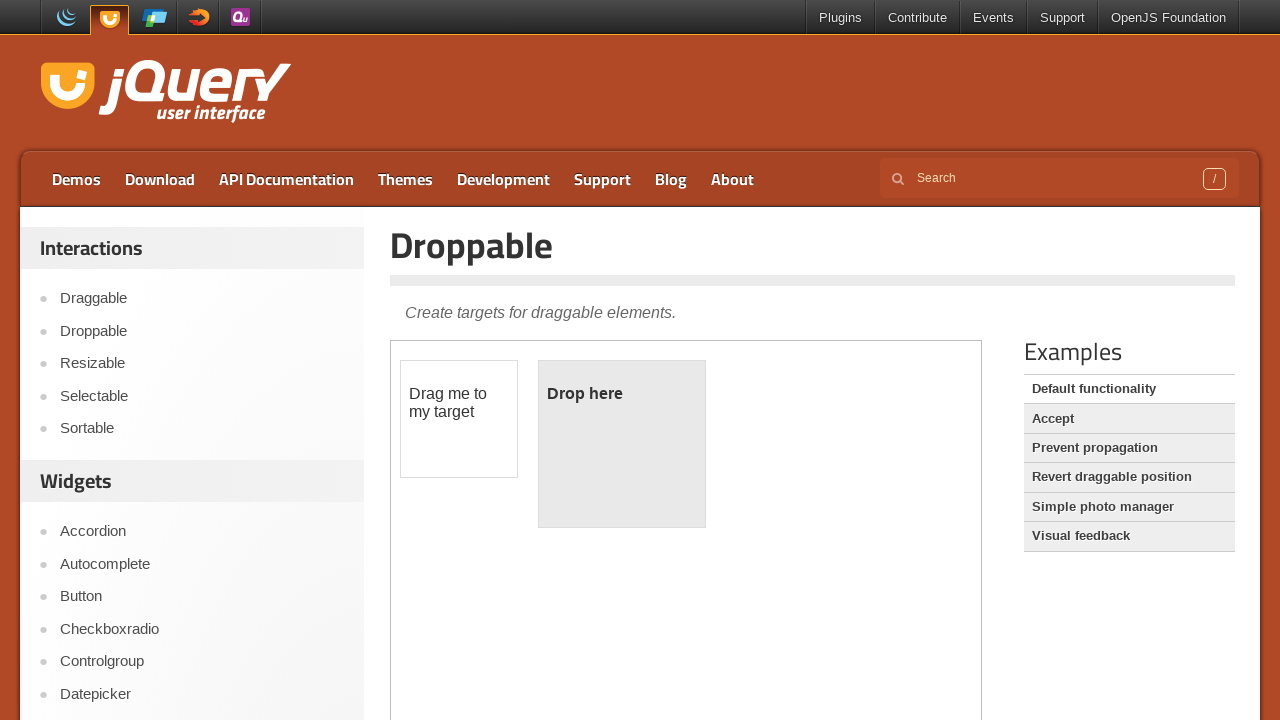

Located the droppable target element within the iframe
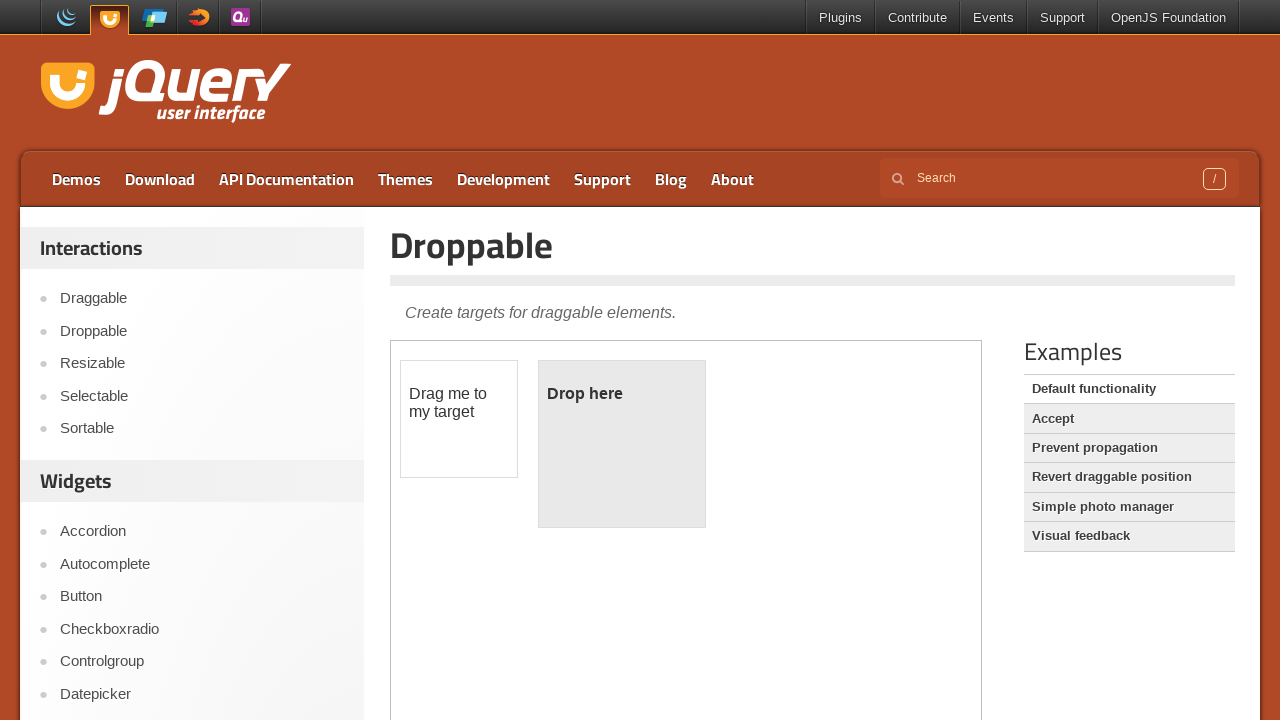

Dragged the draggable element onto the droppable target at (622, 444)
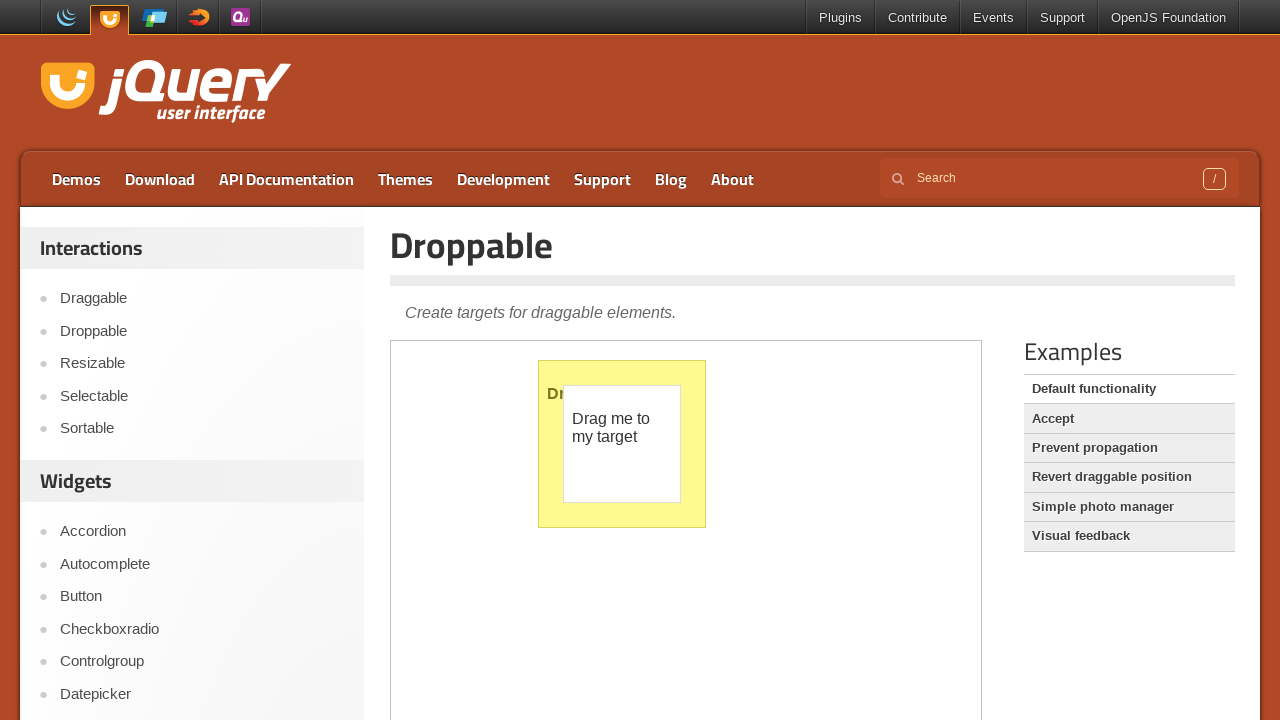

Waited 1000ms for drop animation to complete
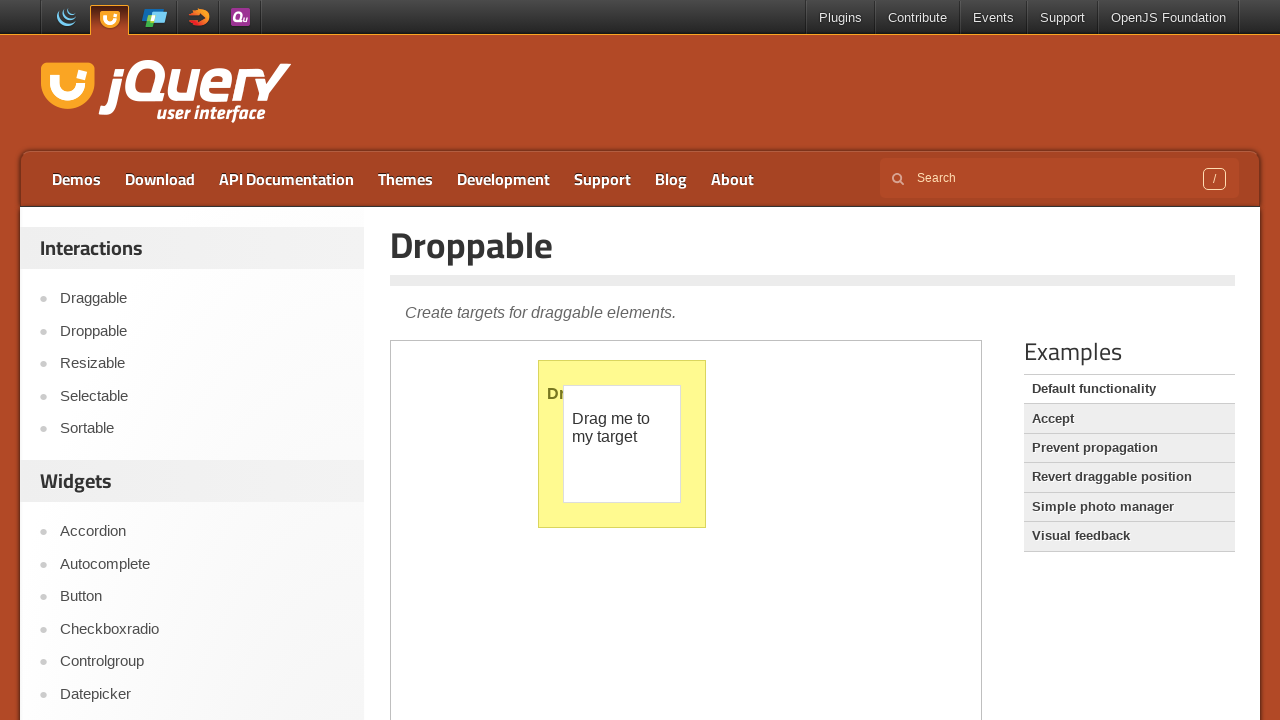

Located the entry-title element on the main page
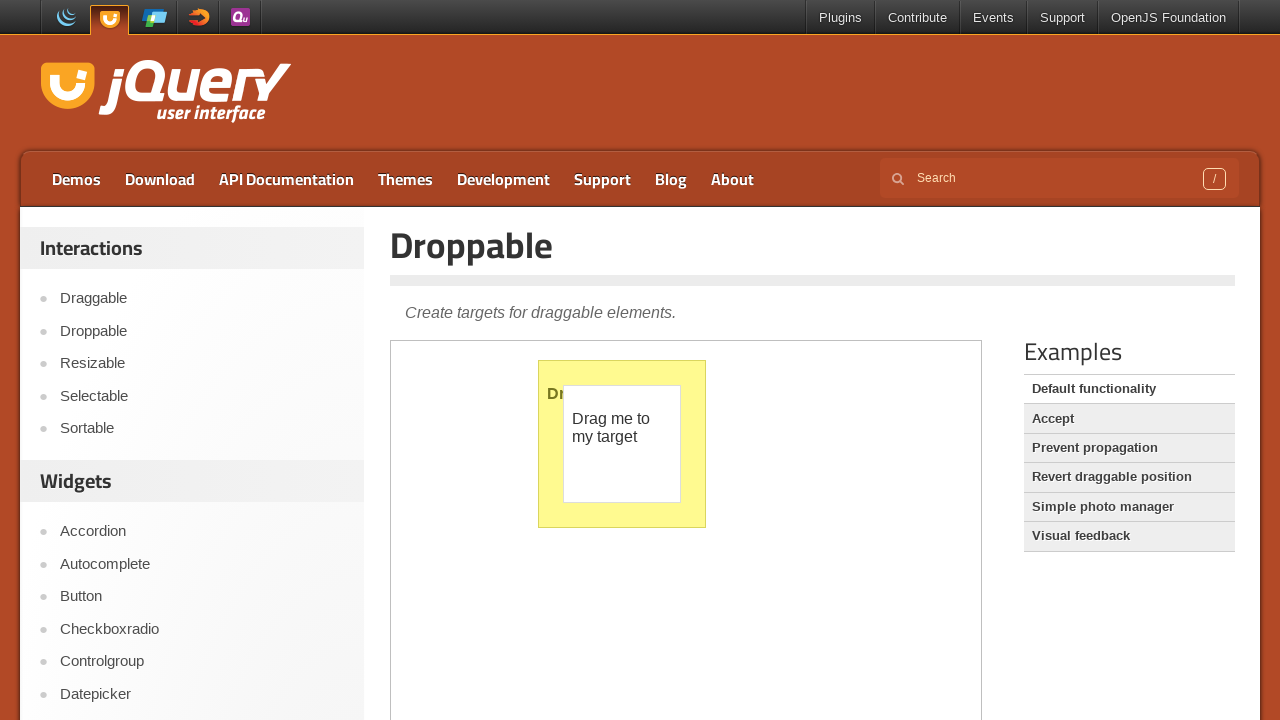

Entry title element became visible
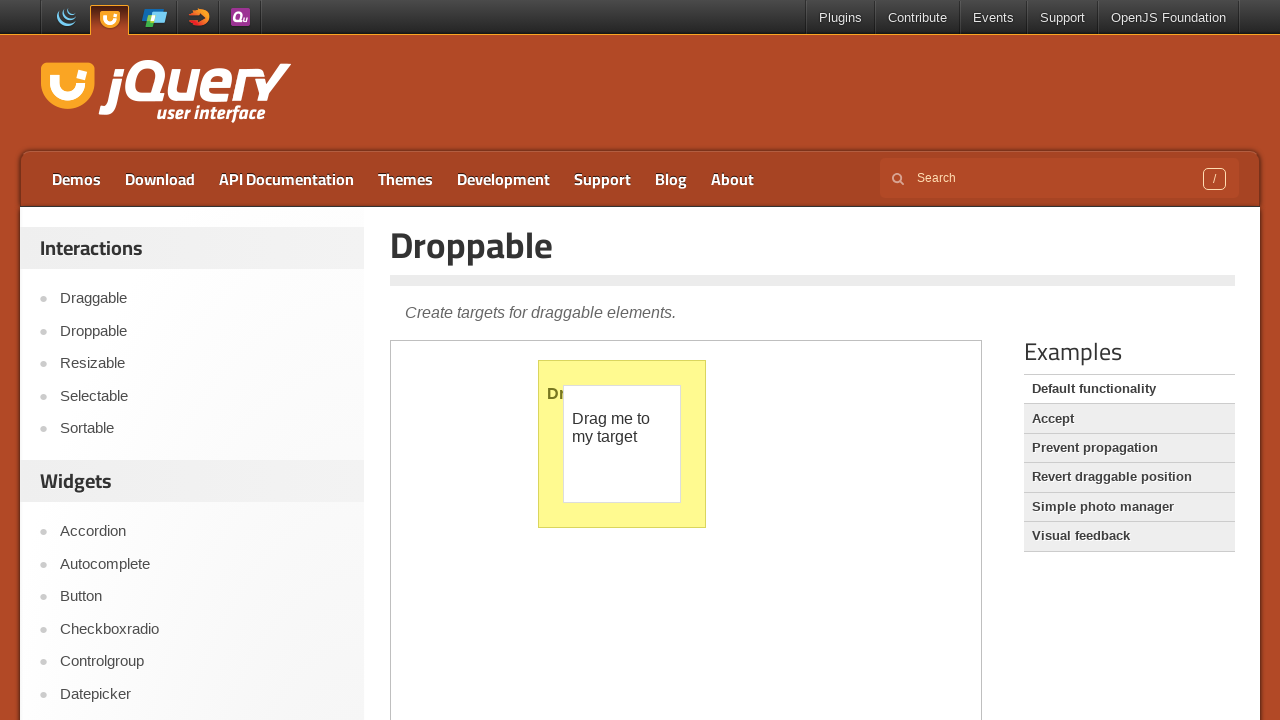

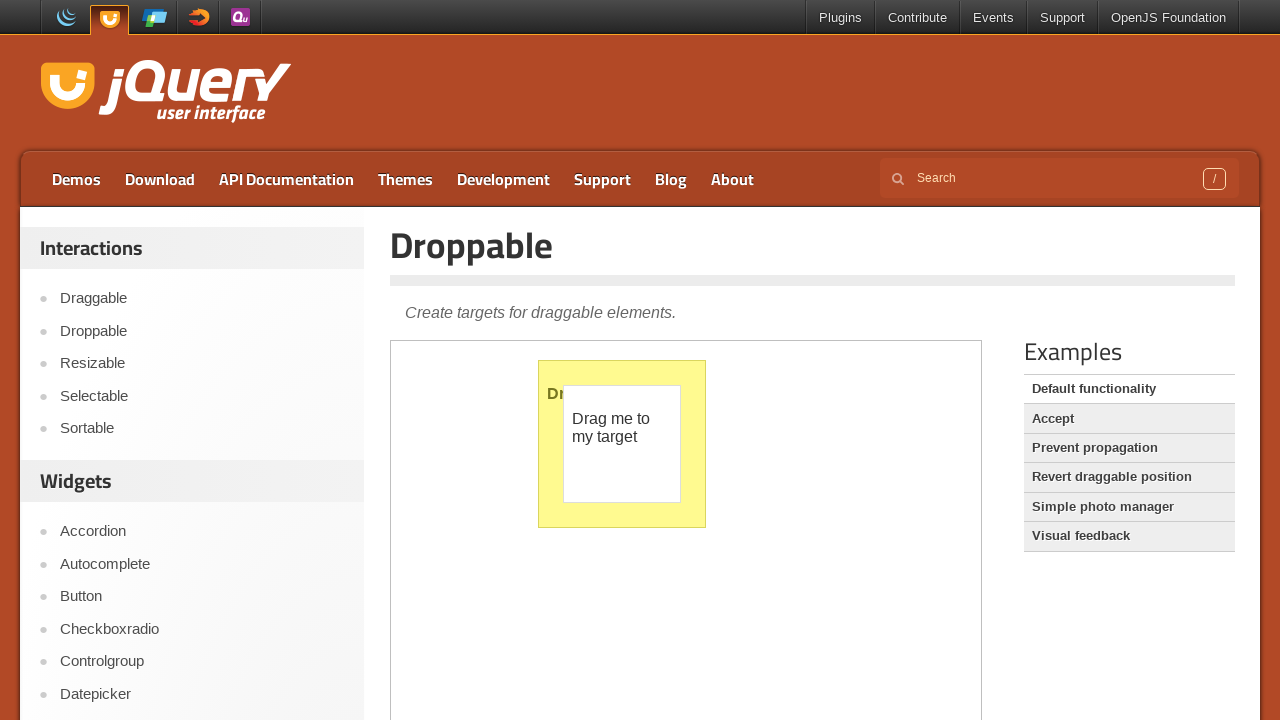